Tests that todo data persists after page reload

Starting URL: https://demo.playwright.dev/todomvc

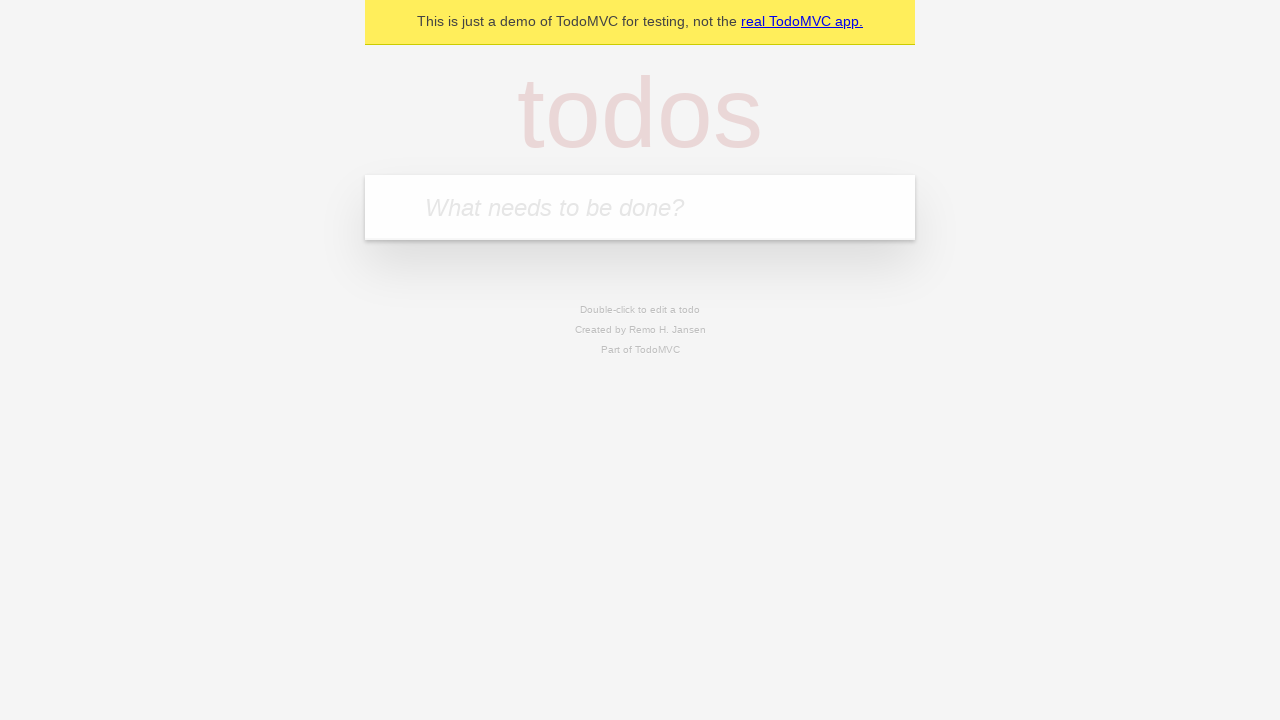

Filled todo input with 'buy some cheese' on internal:attr=[placeholder="What needs to be done?"i]
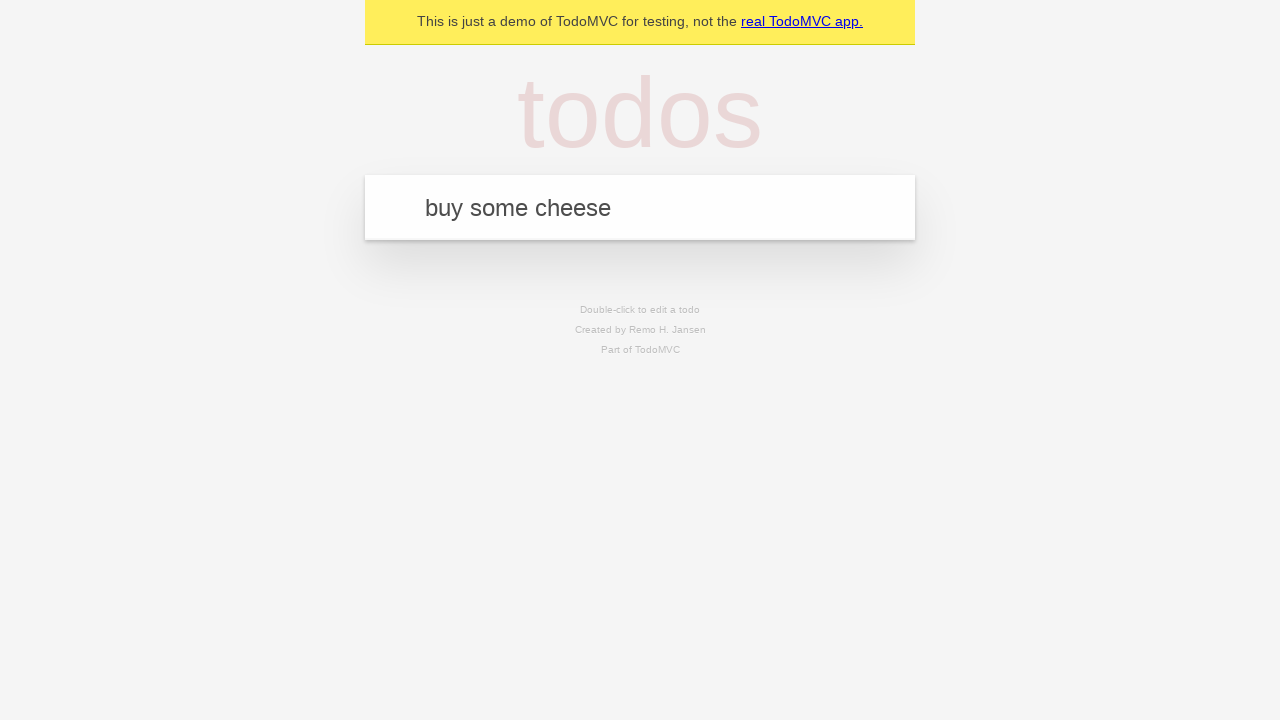

Pressed Enter to add first todo item on internal:attr=[placeholder="What needs to be done?"i]
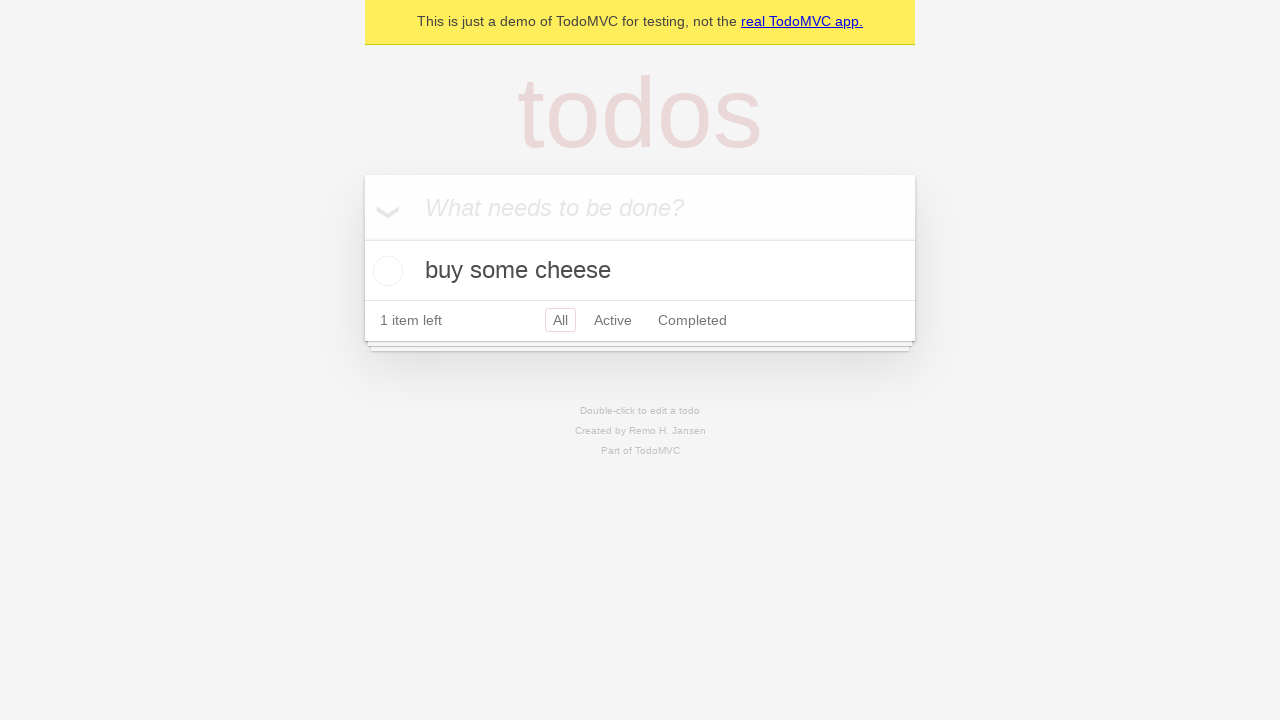

Filled todo input with 'feed the cat' on internal:attr=[placeholder="What needs to be done?"i]
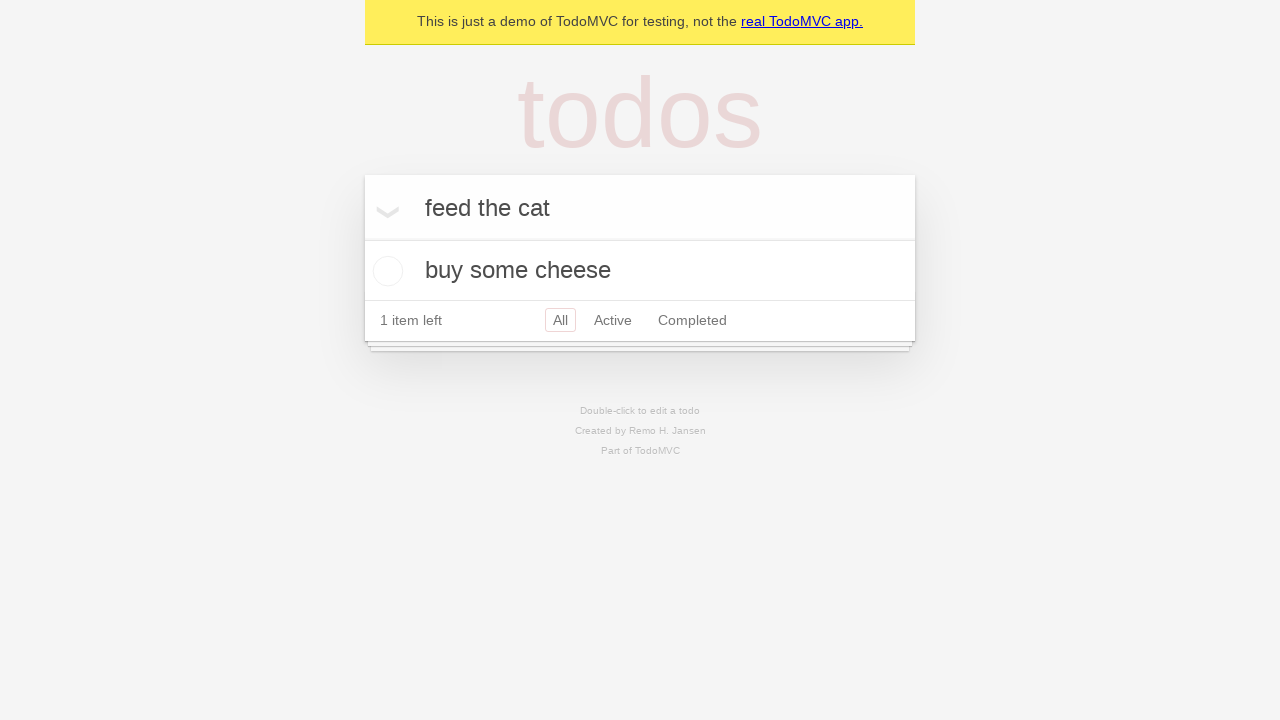

Pressed Enter to add second todo item on internal:attr=[placeholder="What needs to be done?"i]
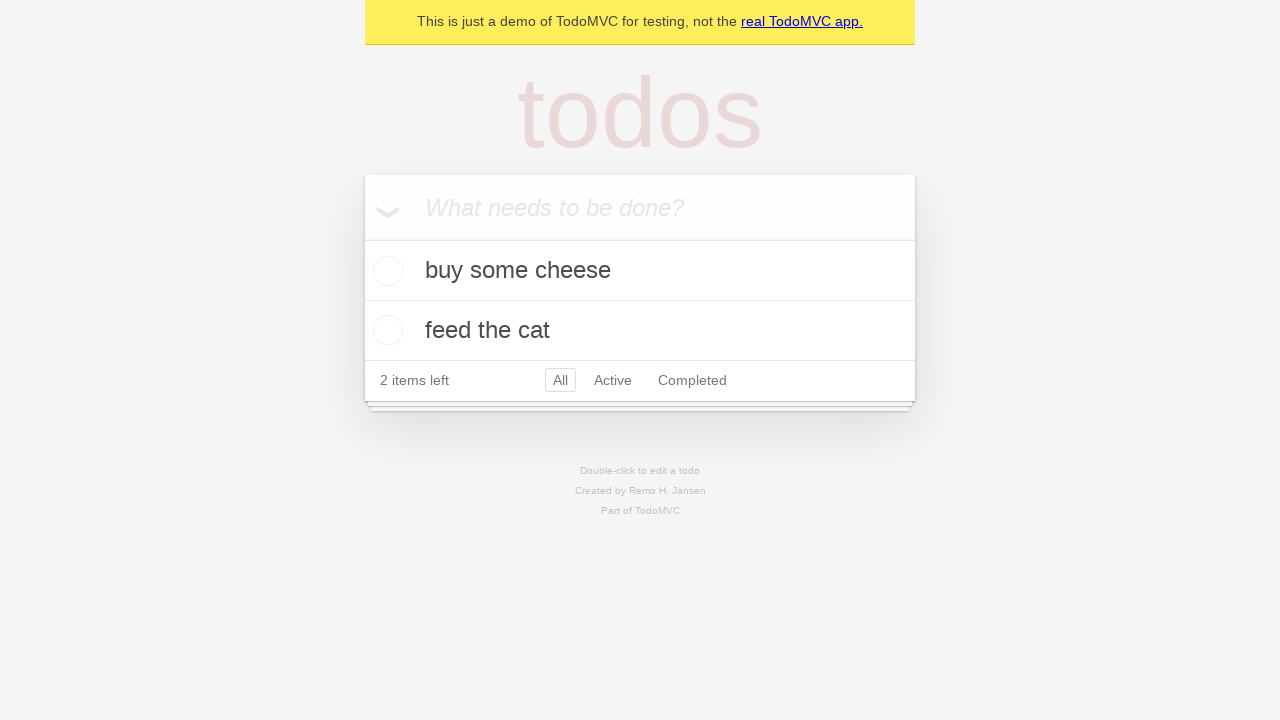

Waited for both todo items to be added to the page
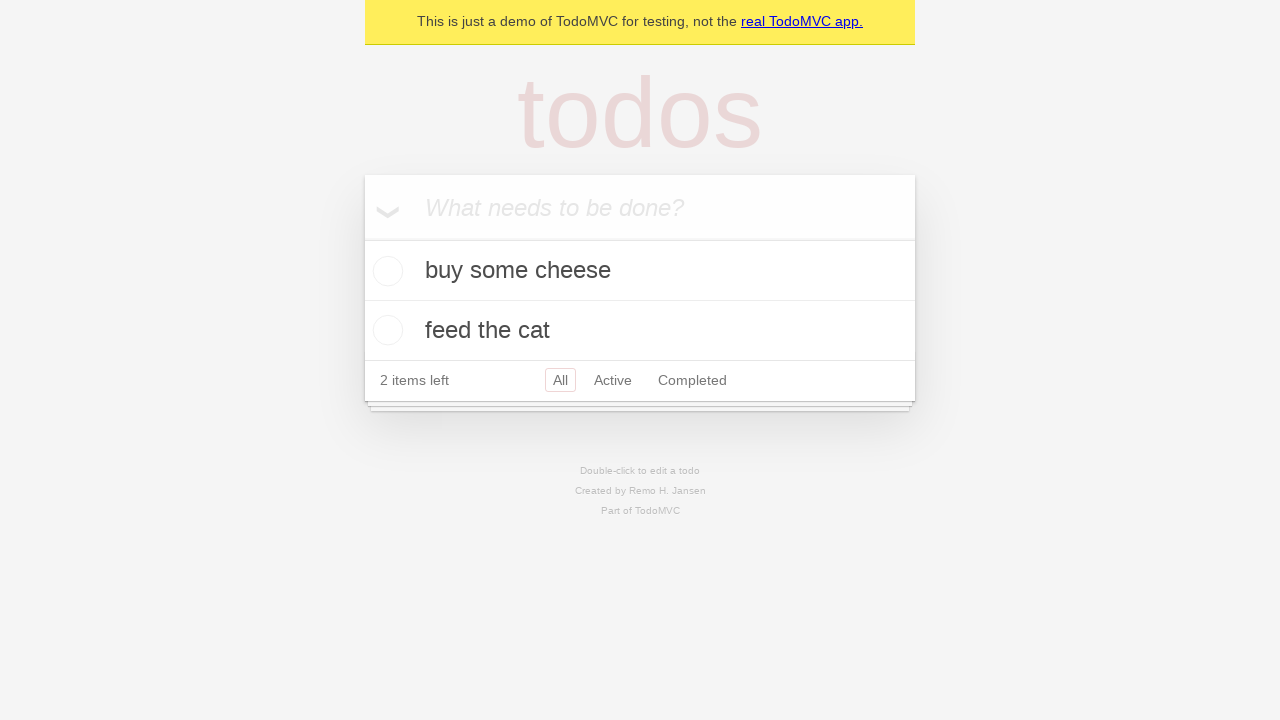

Checked the first todo item checkbox at (385, 271) on internal:testid=[data-testid="todo-item"s] >> nth=0 >> internal:role=checkbox
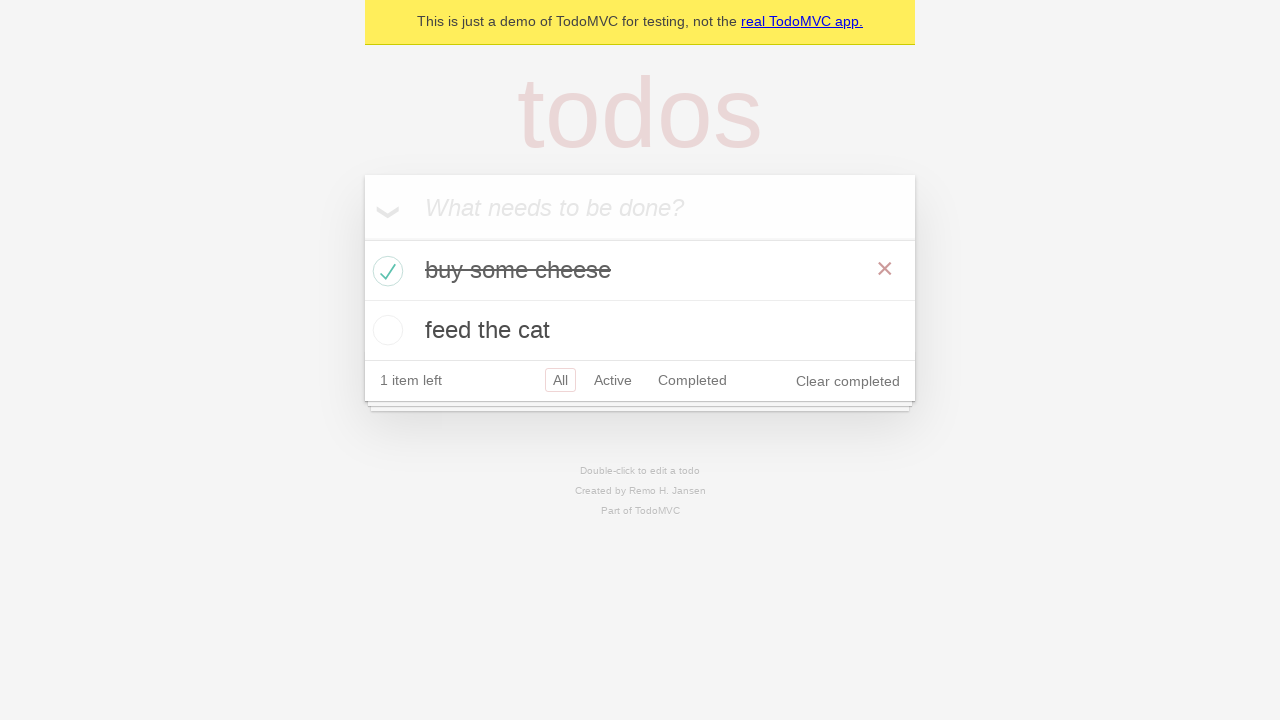

Reloaded the page
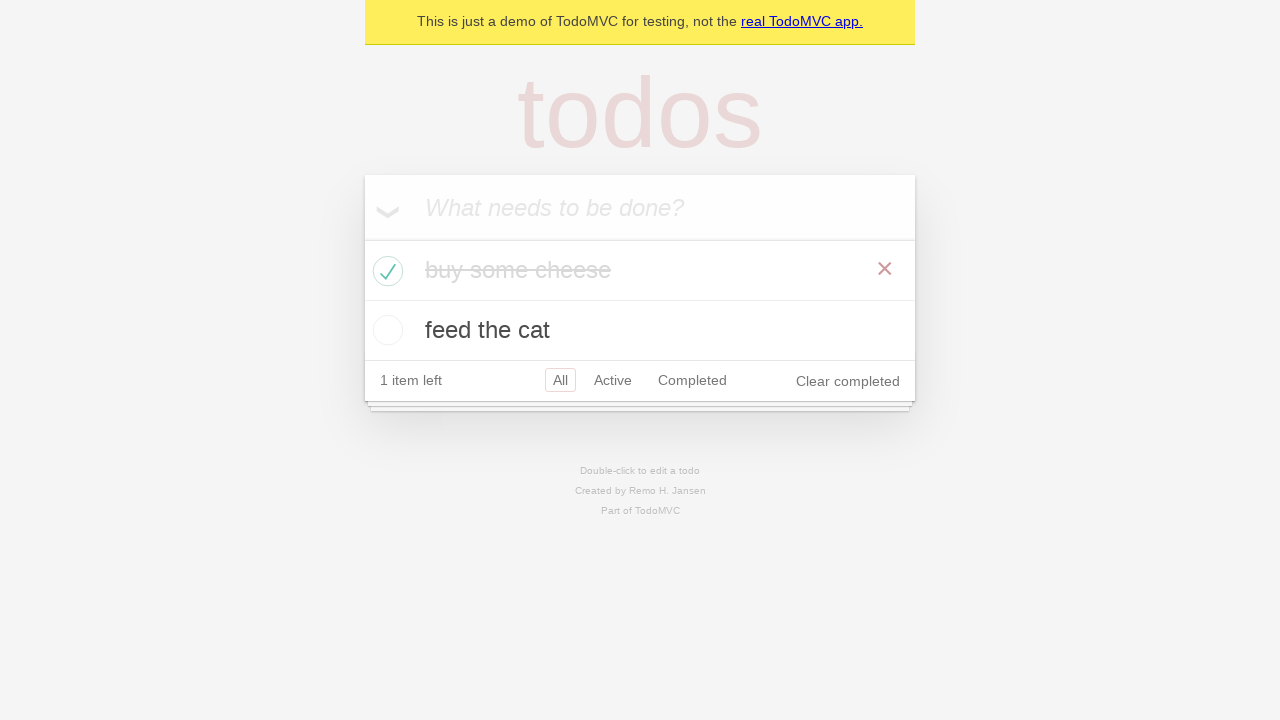

Waited for todo data to be restored from storage after page reload
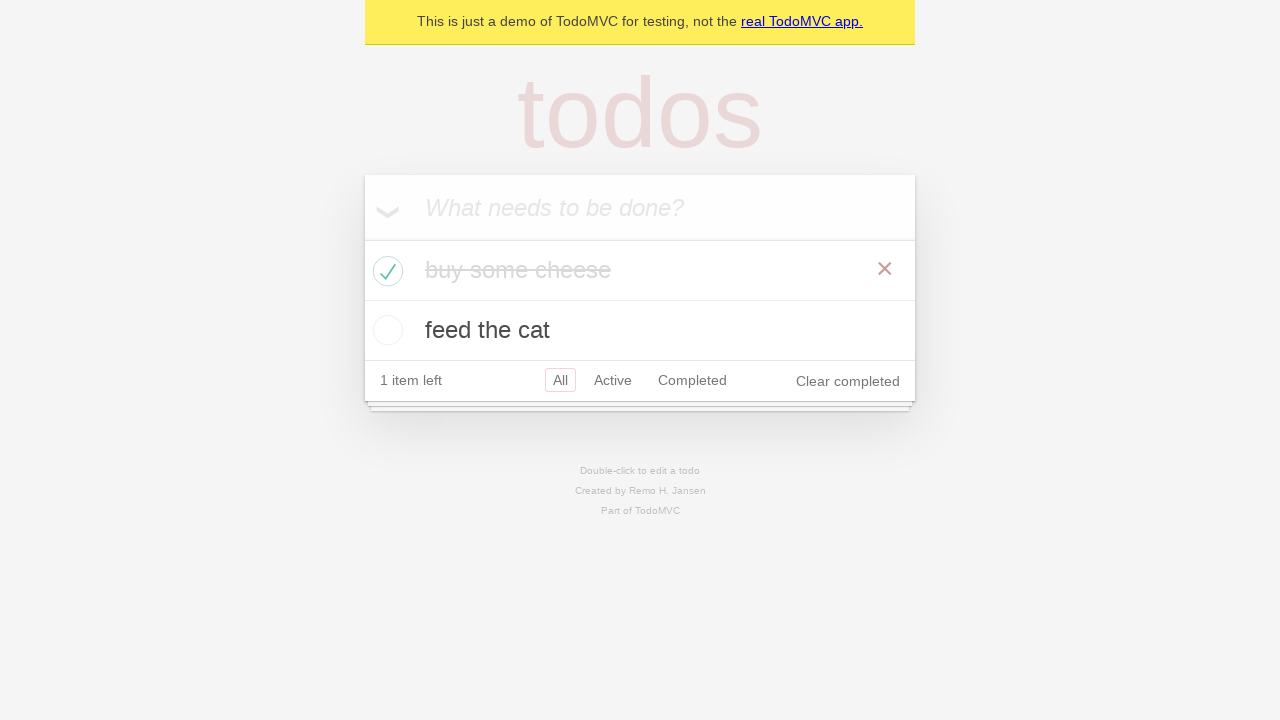

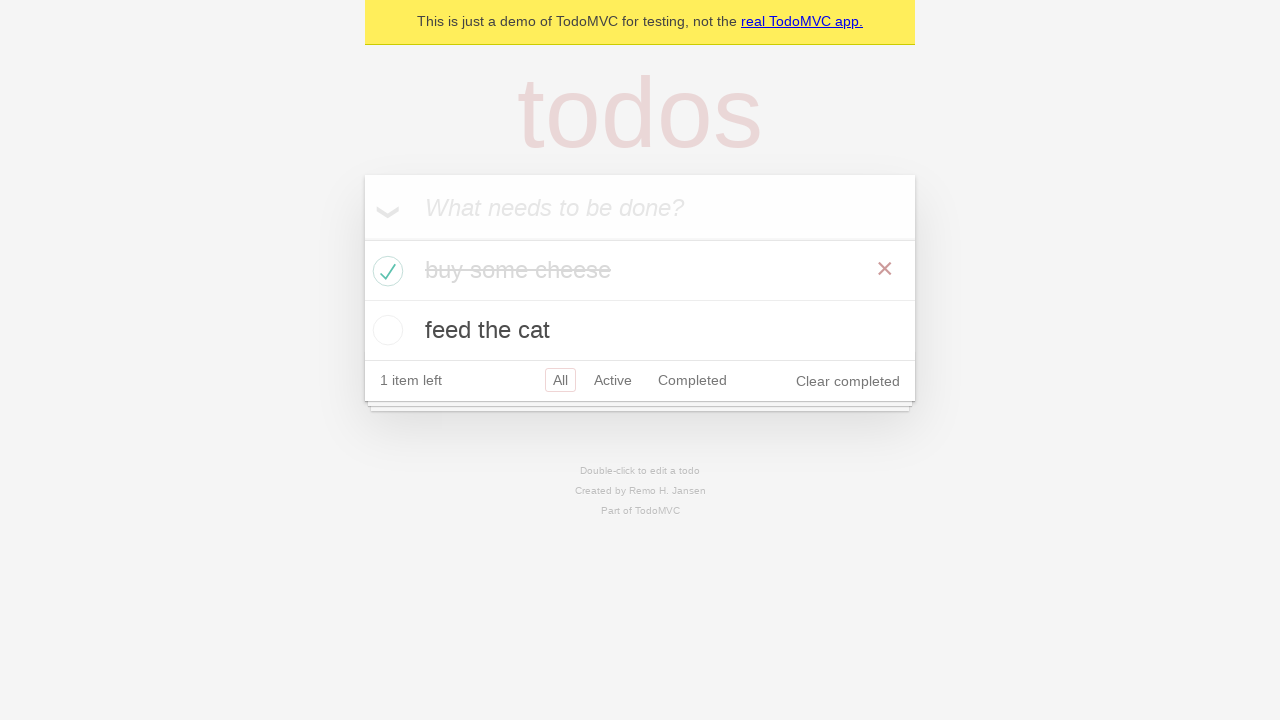